Tests handling multiple alert types (simple, confirm, prompt, sweet alert, sweet modal) using a common dialog handler that accepts prompts and dismisses other alerts

Starting URL: https://leafground.com/alert.xhtml

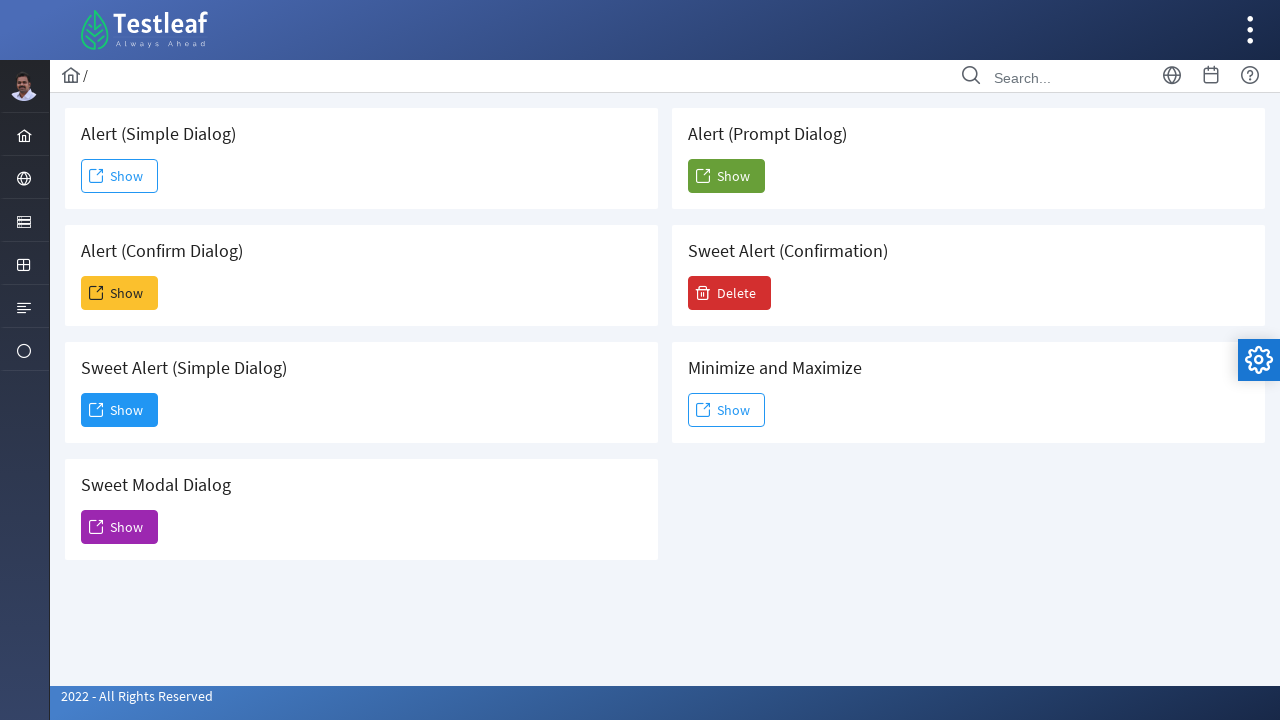

Set up common dialog handler for all alert types
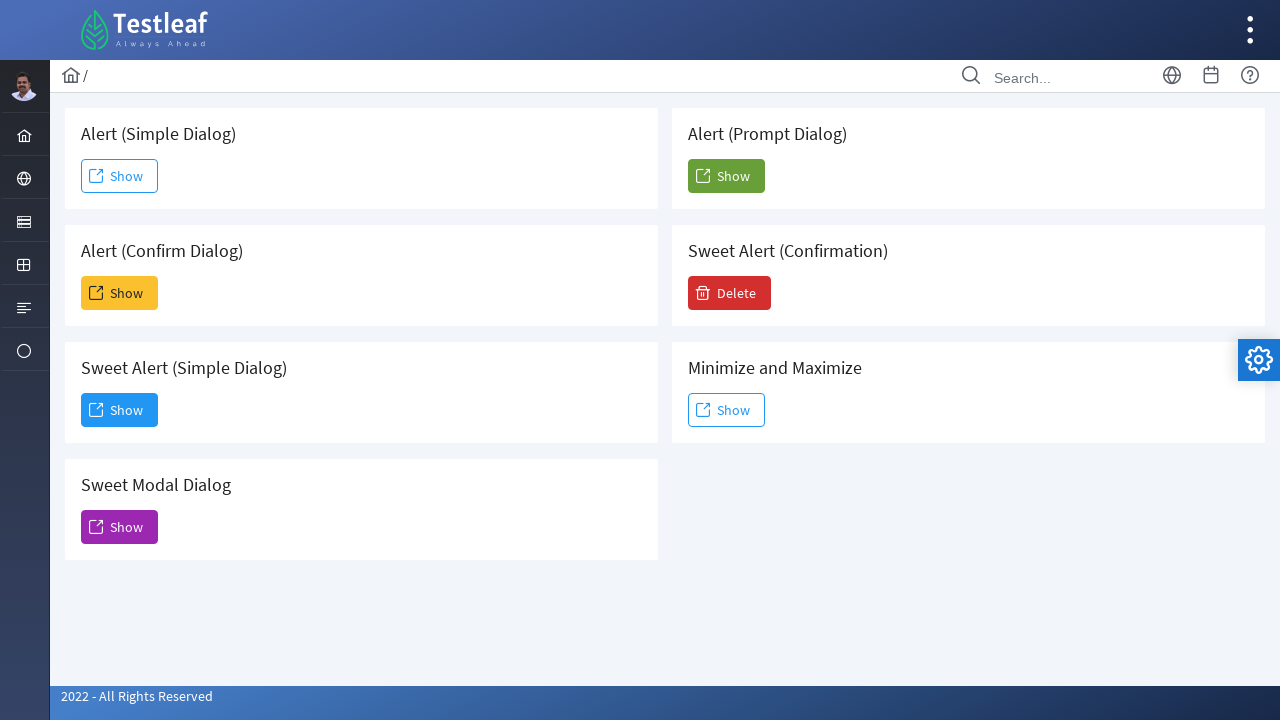

Clicked Show button for simple alert at (120, 176) on (//span[text()='Show'])[1]
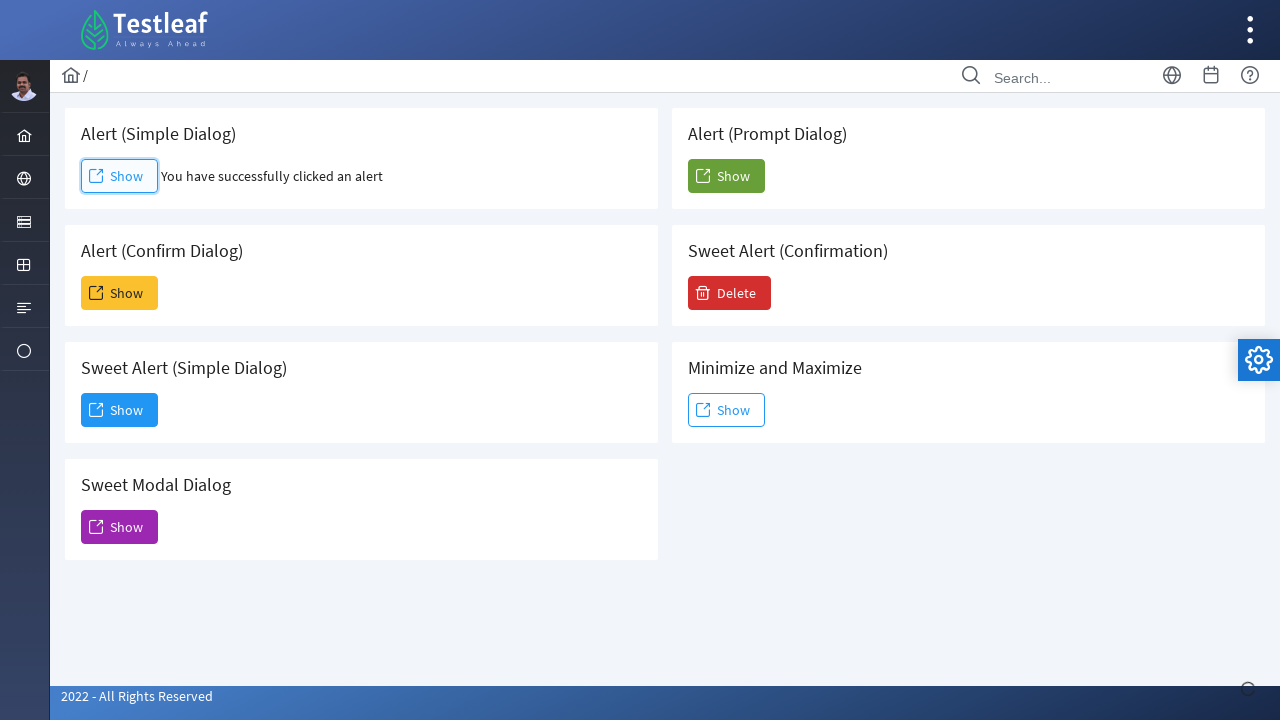

Simple alert result element loaded
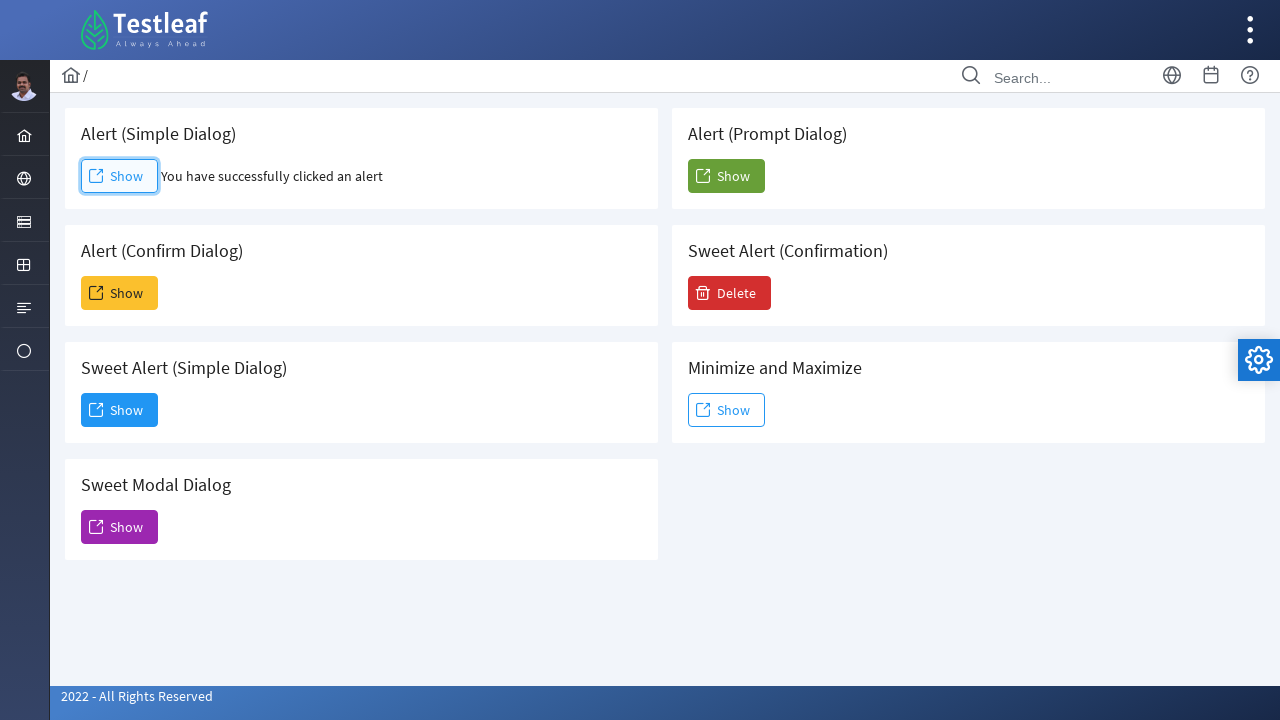

Retrieved simple alert result text: You have successfully clicked an alert
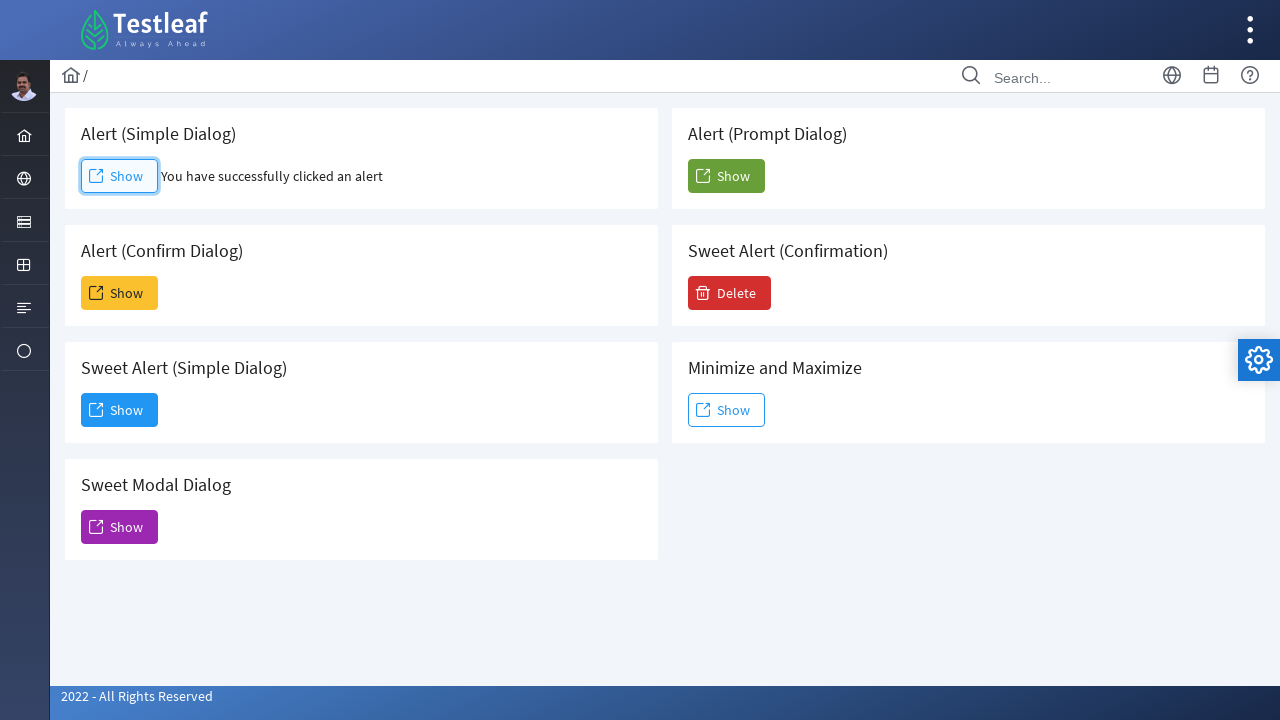

Clicked Show button for confirmation alert at (120, 293) on (//span[text()='Show'])[2]
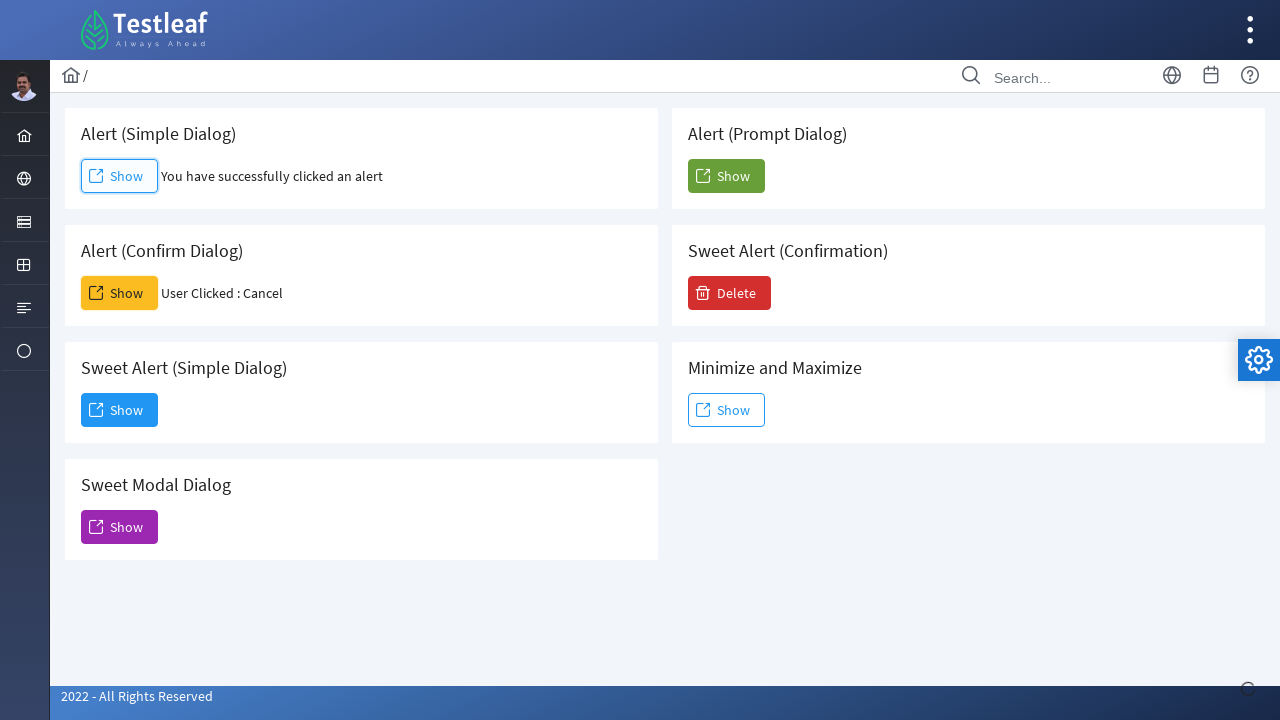

Confirmation alert result element loaded
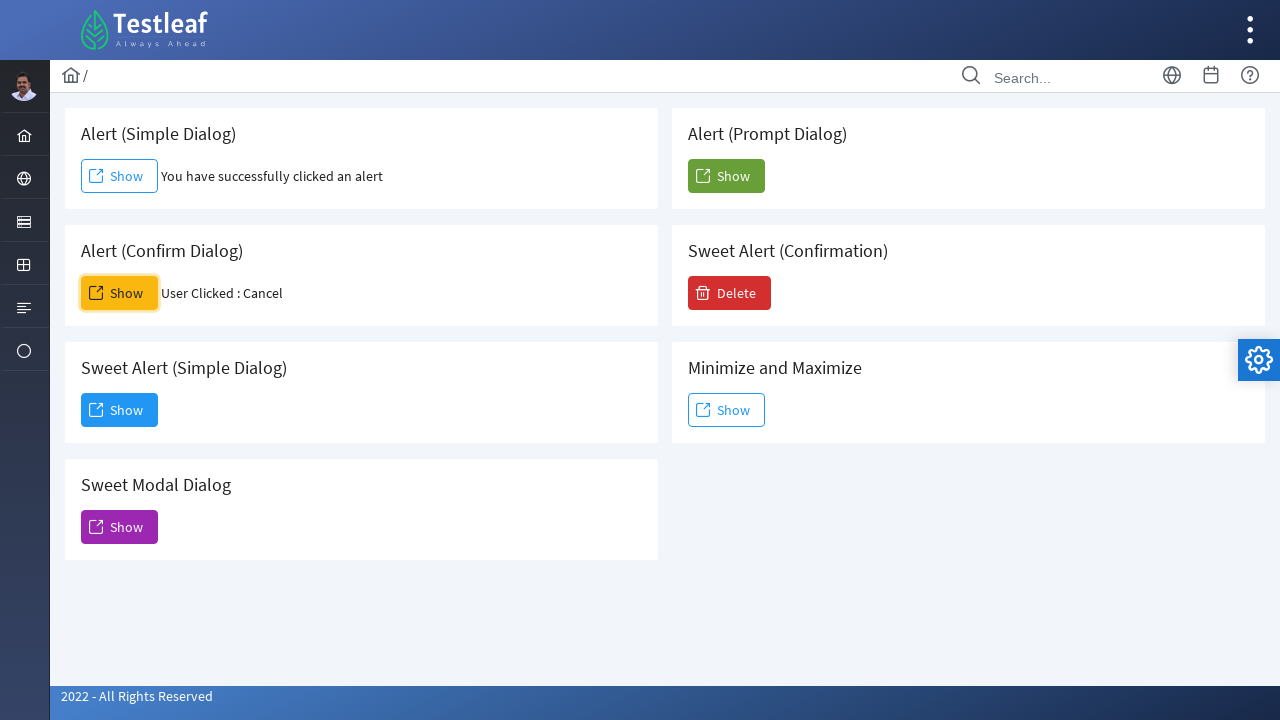

Retrieved confirmation alert result text: User Clicked : Cancel
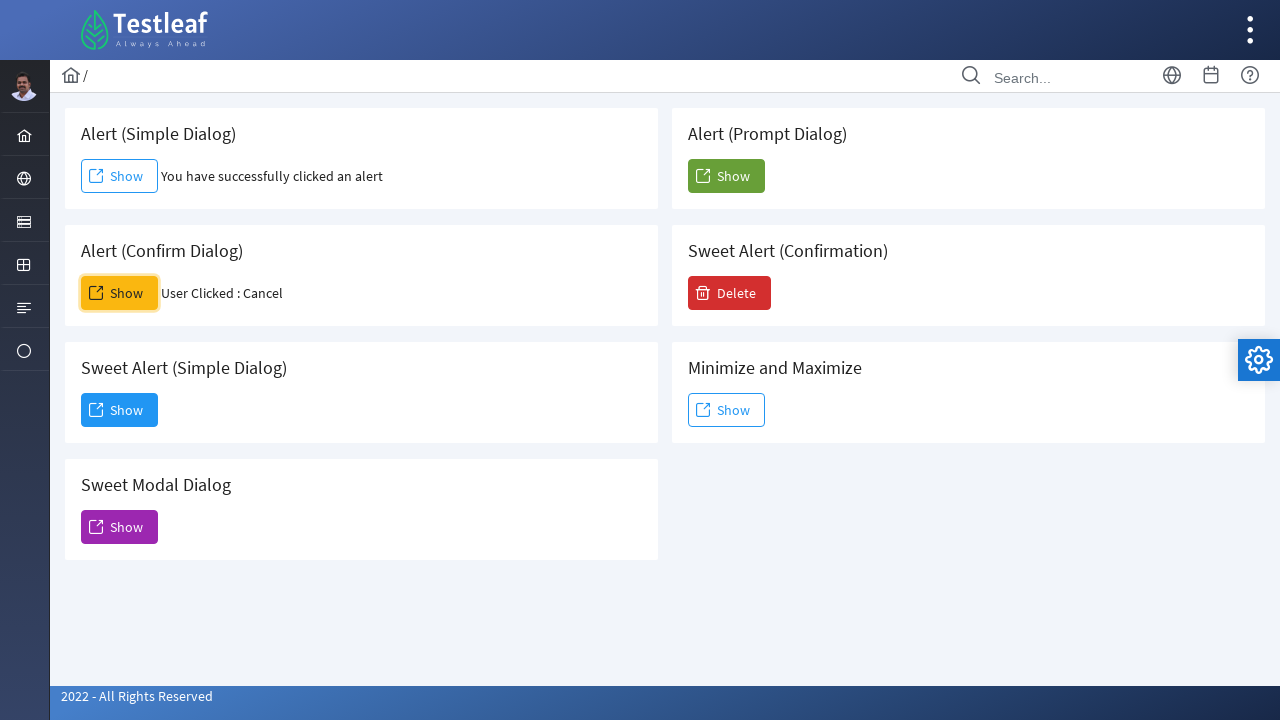

Clicked Show button for prompt alert at (726, 176) on (//h5[text()=' Alert (Prompt Dialog)']/following::span[text()='Show'])[1]
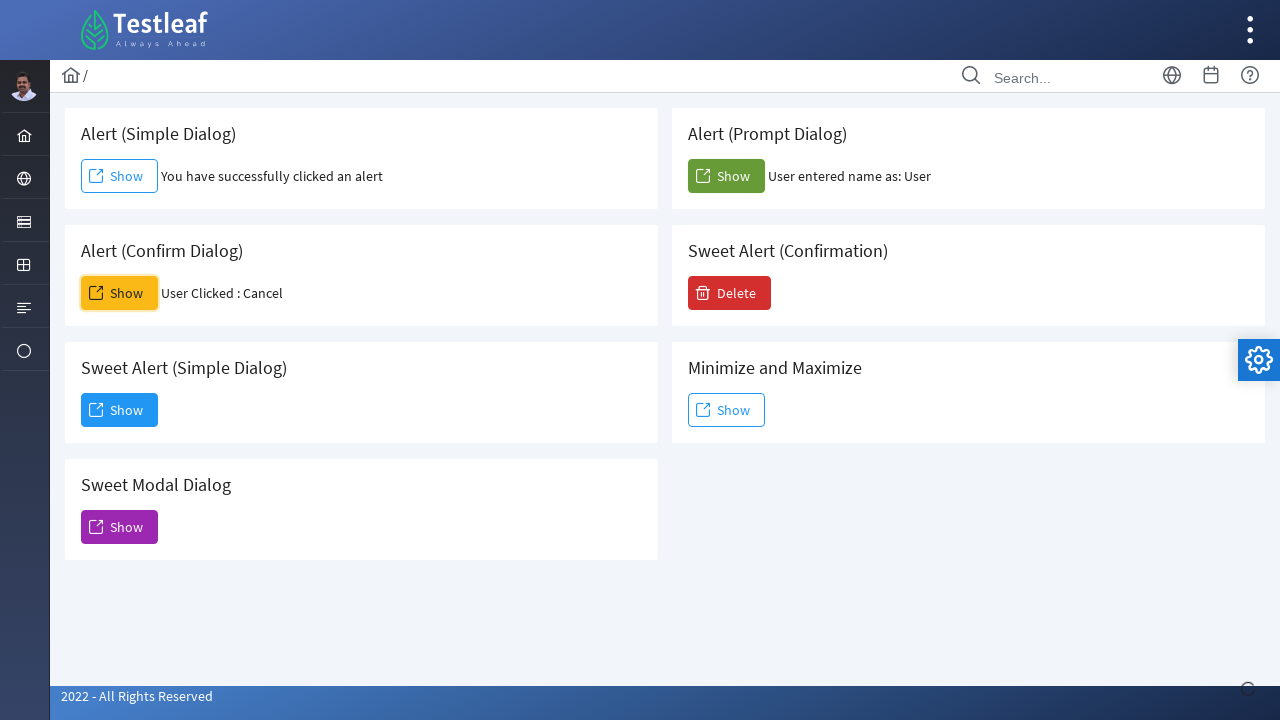

Prompt alert result element loaded
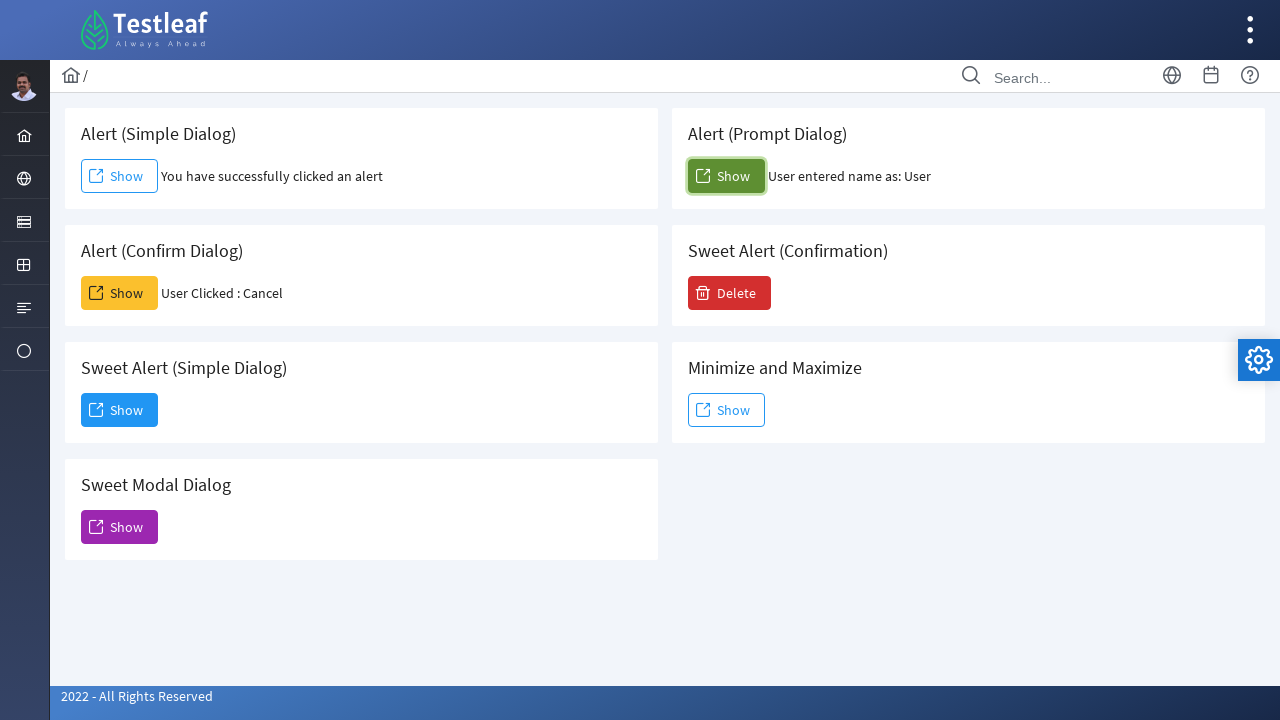

Retrieved prompt alert result text: User entered name as: User
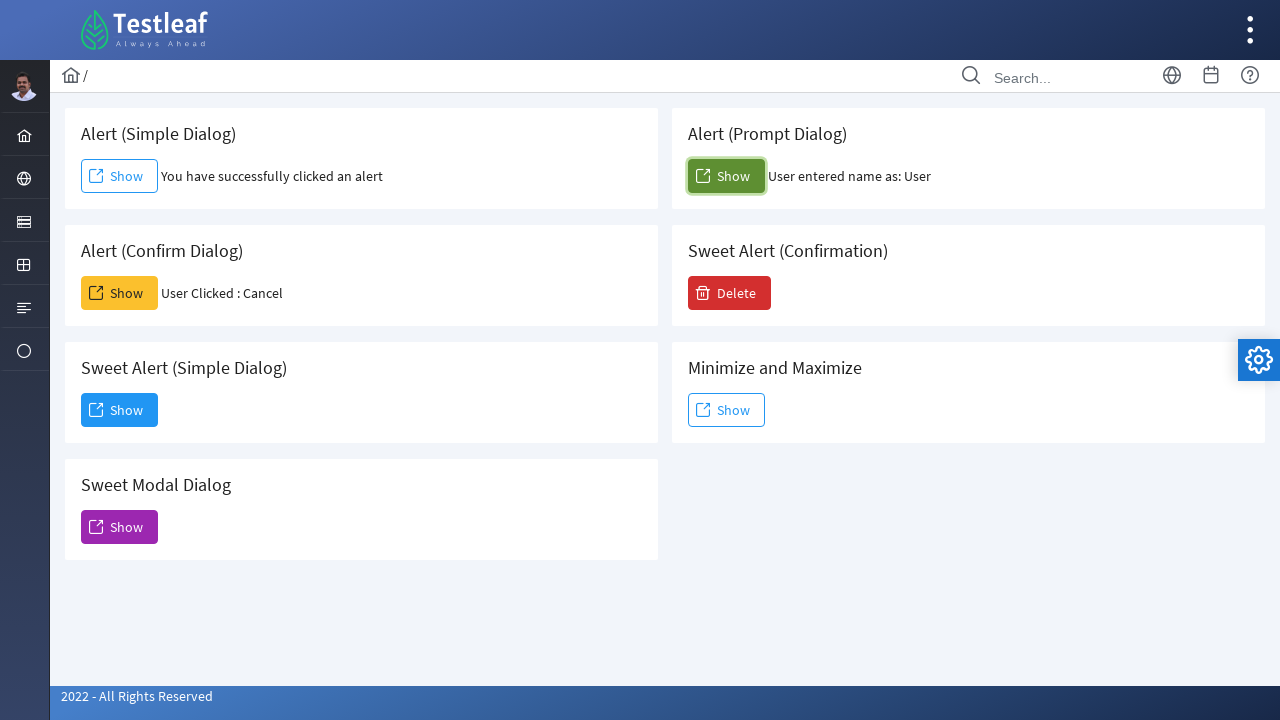

Clicked Show button for sweet alert (simple dialog) at (120, 410) on (//h5[text()='Sweet Alert (Simple Dialog)']/following::span[text()='Show'])[1]
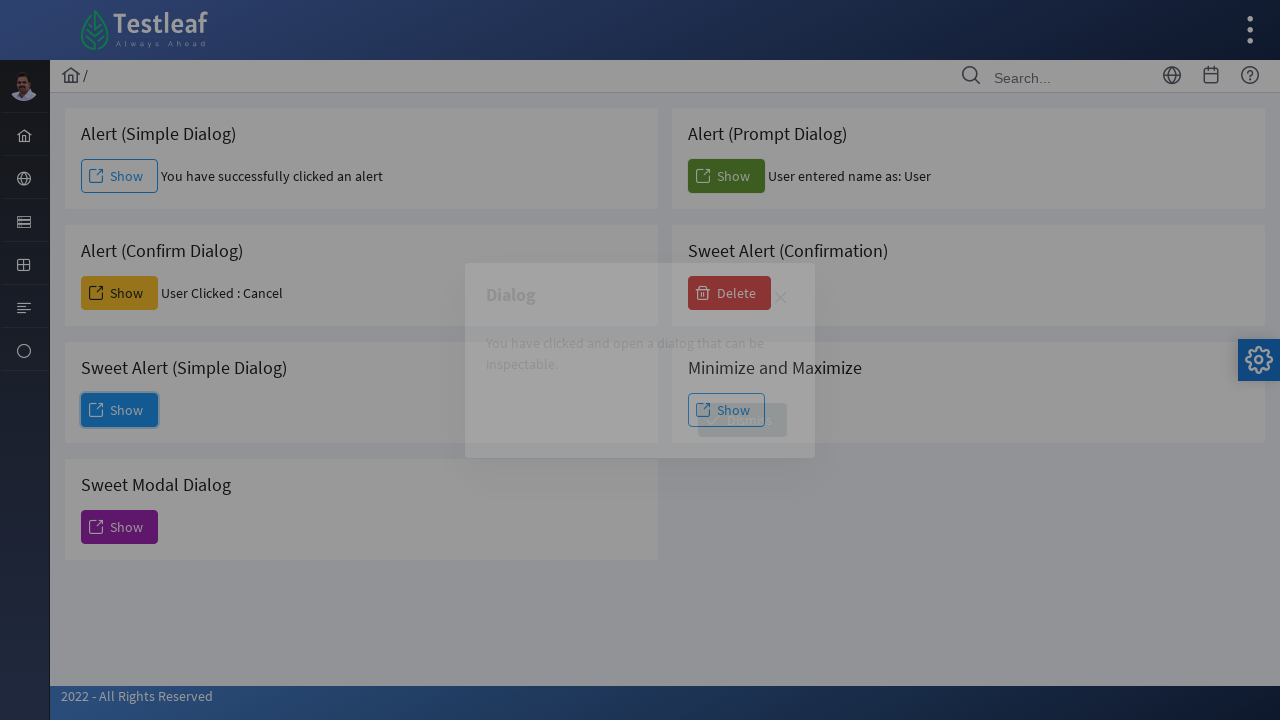

Sweet alert dialog appeared
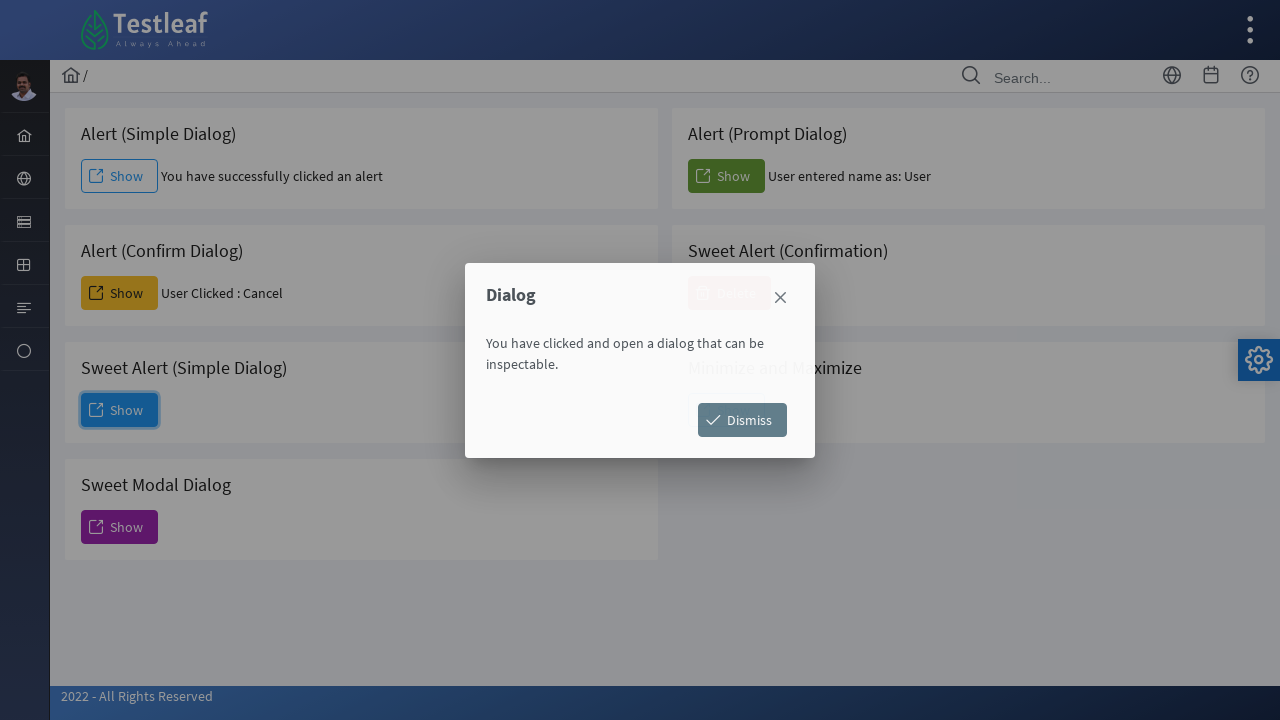

Clicked Dismiss button on sweet alert dialog at (742, 420) on button:has-text('Dismiss')
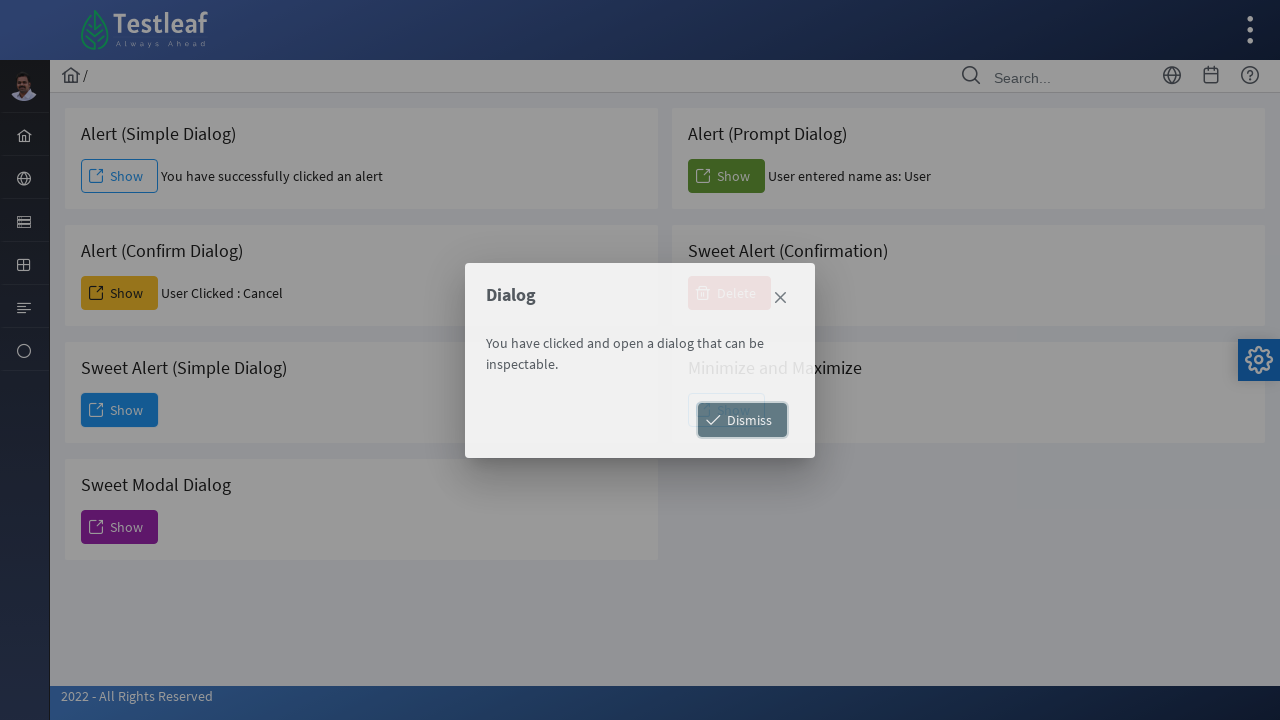

Waited for previous dialog to close
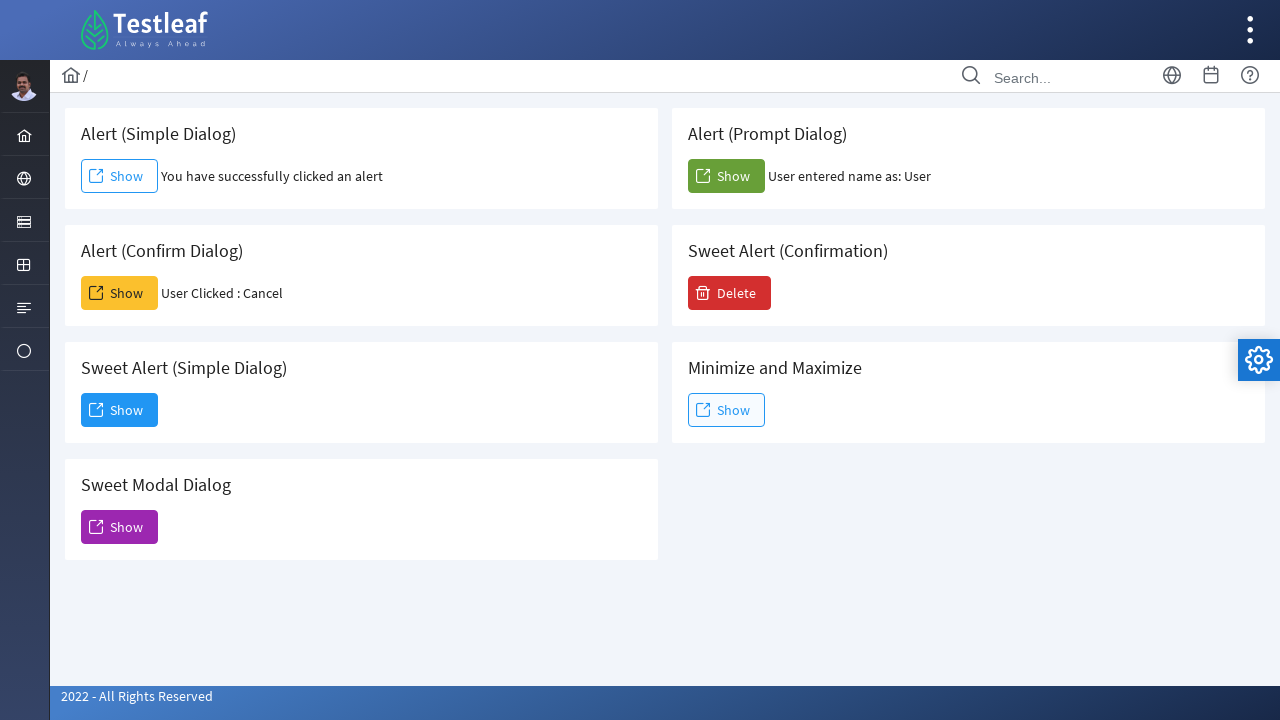

Clicked Show button for sweet modal dialog at (120, 527) on (//h5[text()='Sweet Modal Dialog']/following::span[text()='Show'])[1]
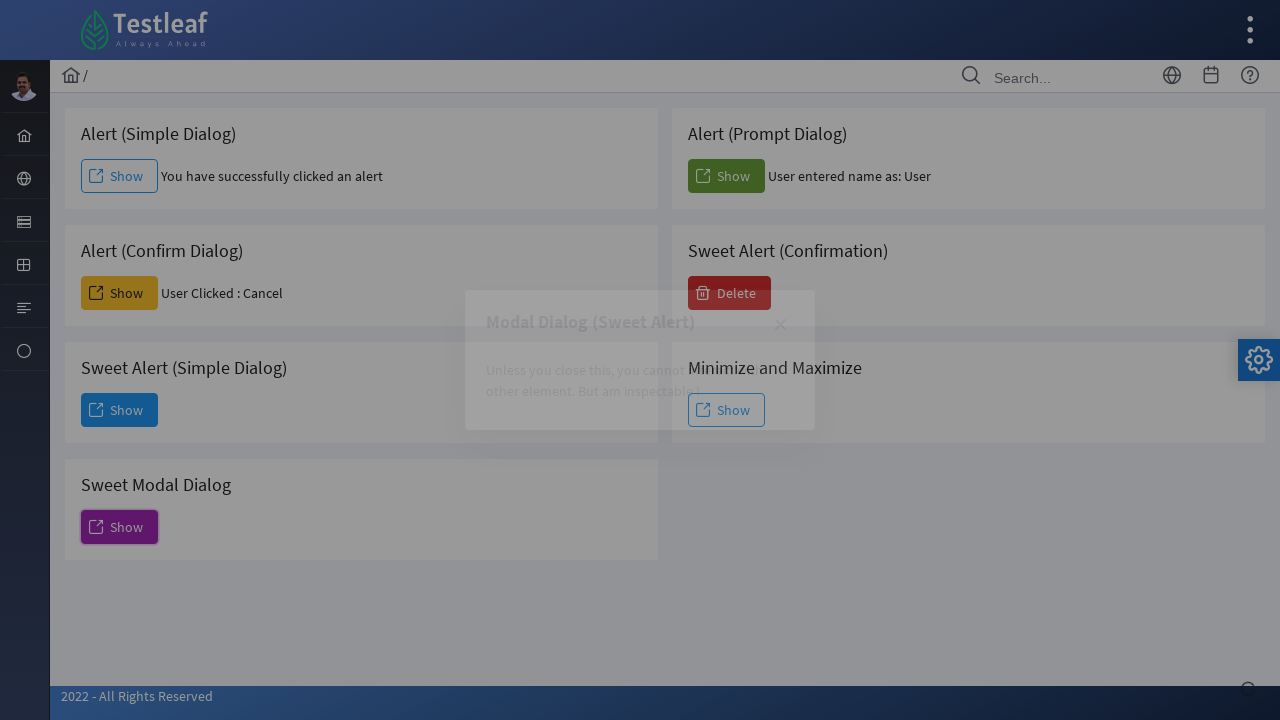

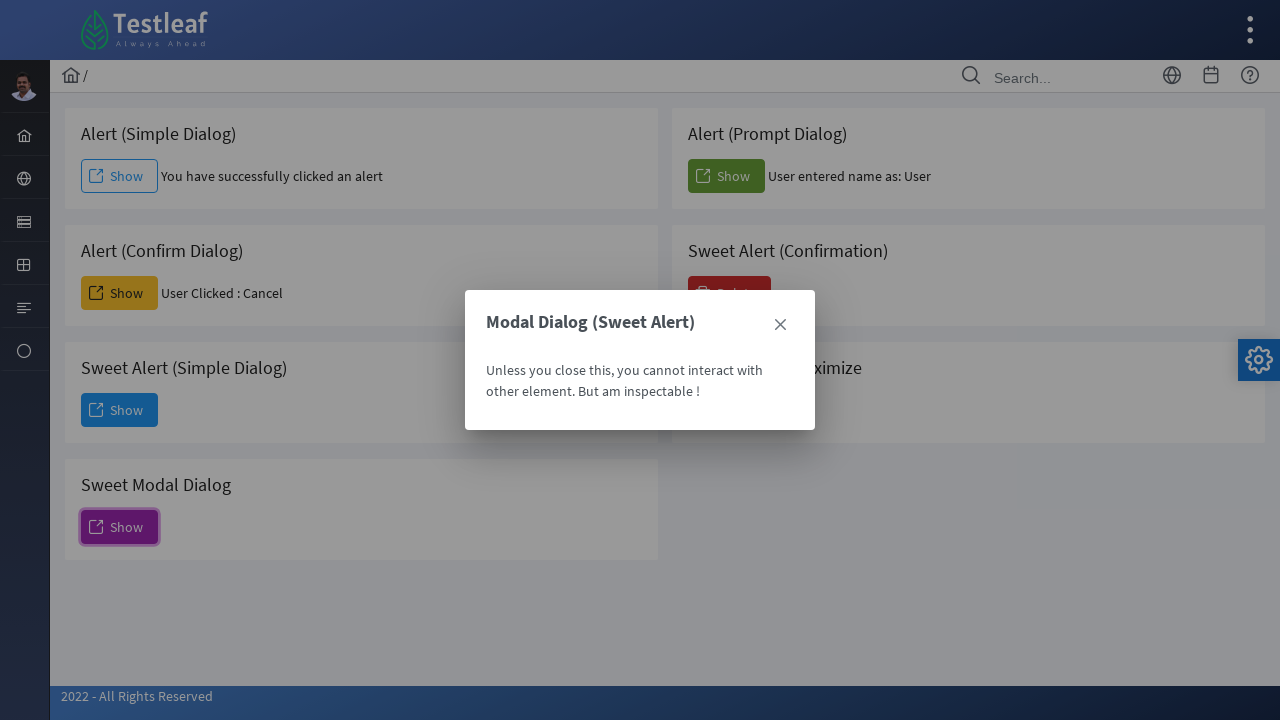